Tests different button click types including double-click, right-click, and regular click, verifying the corresponding messages appear

Starting URL: https://demoqa.com/buttons

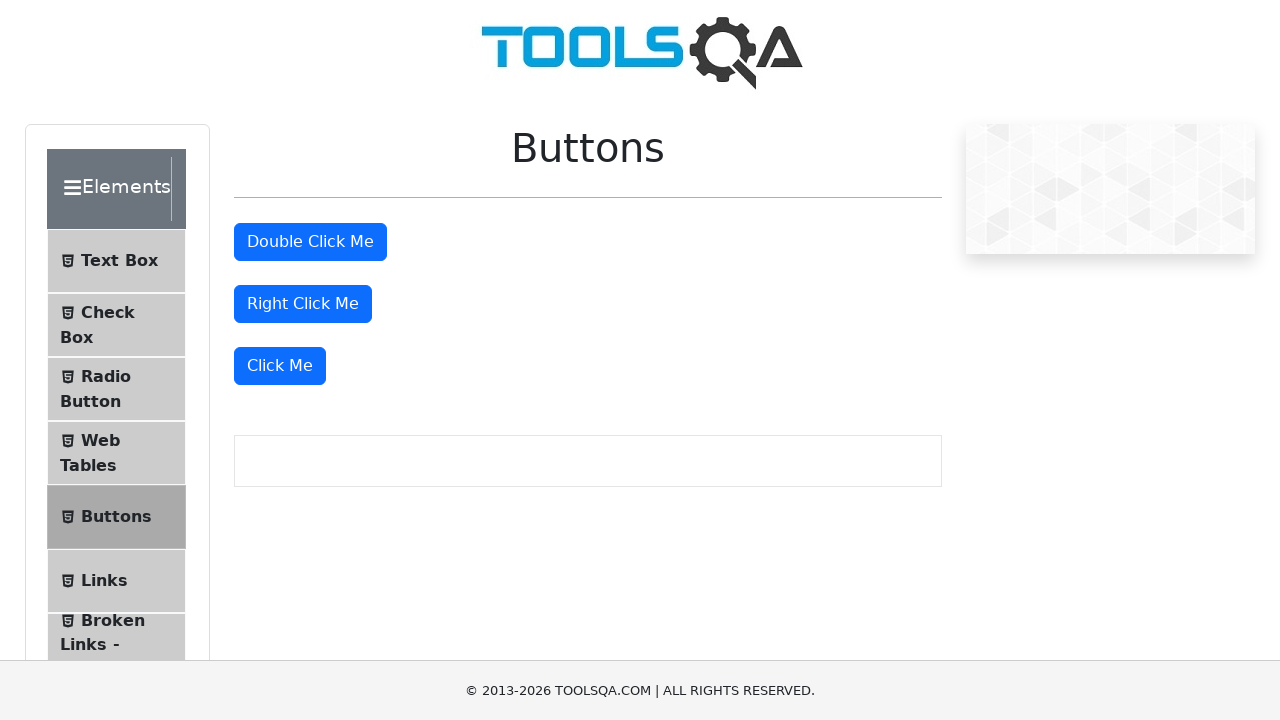

Retrieved all buttons on the page
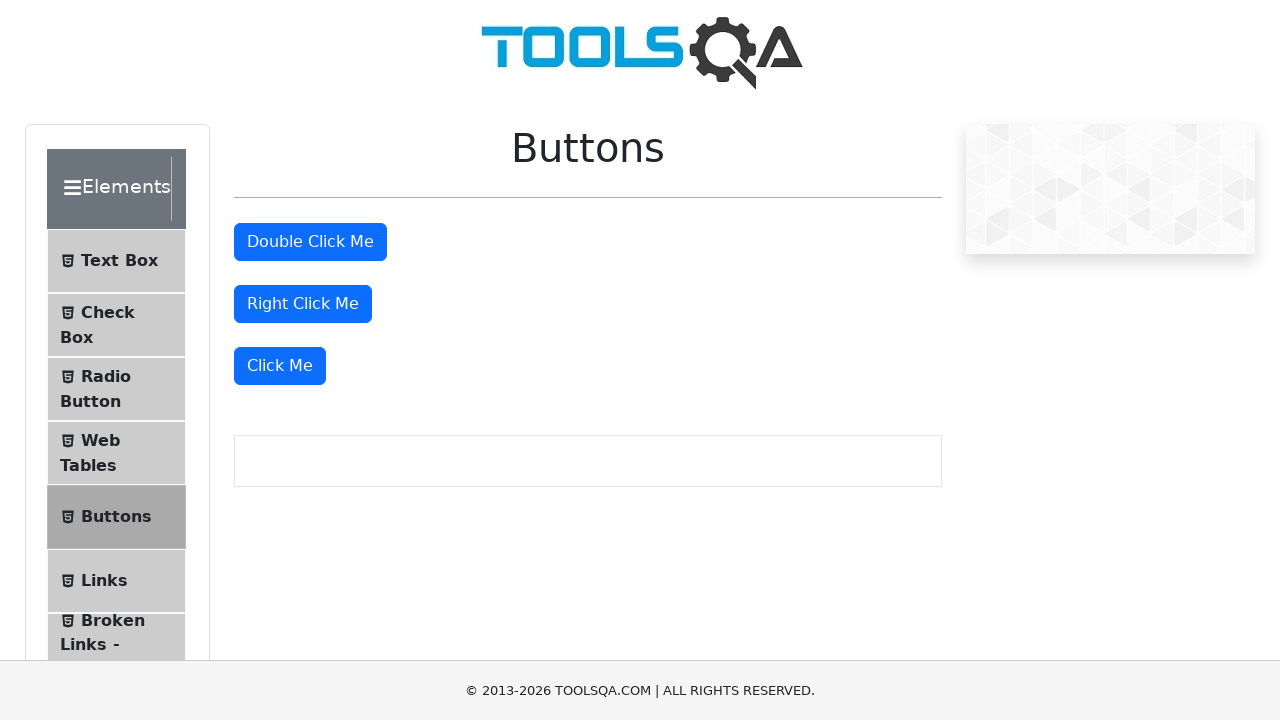

Double-clicked the second button at (310, 242) on button >> nth=1
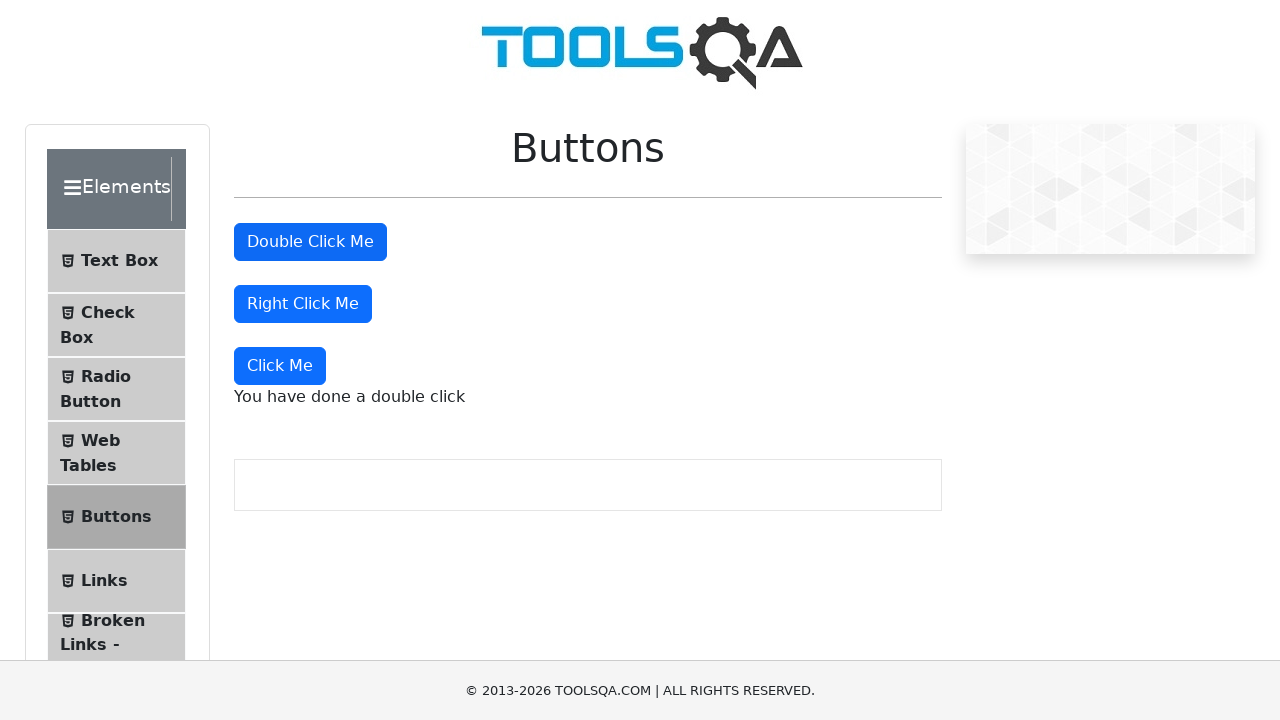

Retrieved double-click message text
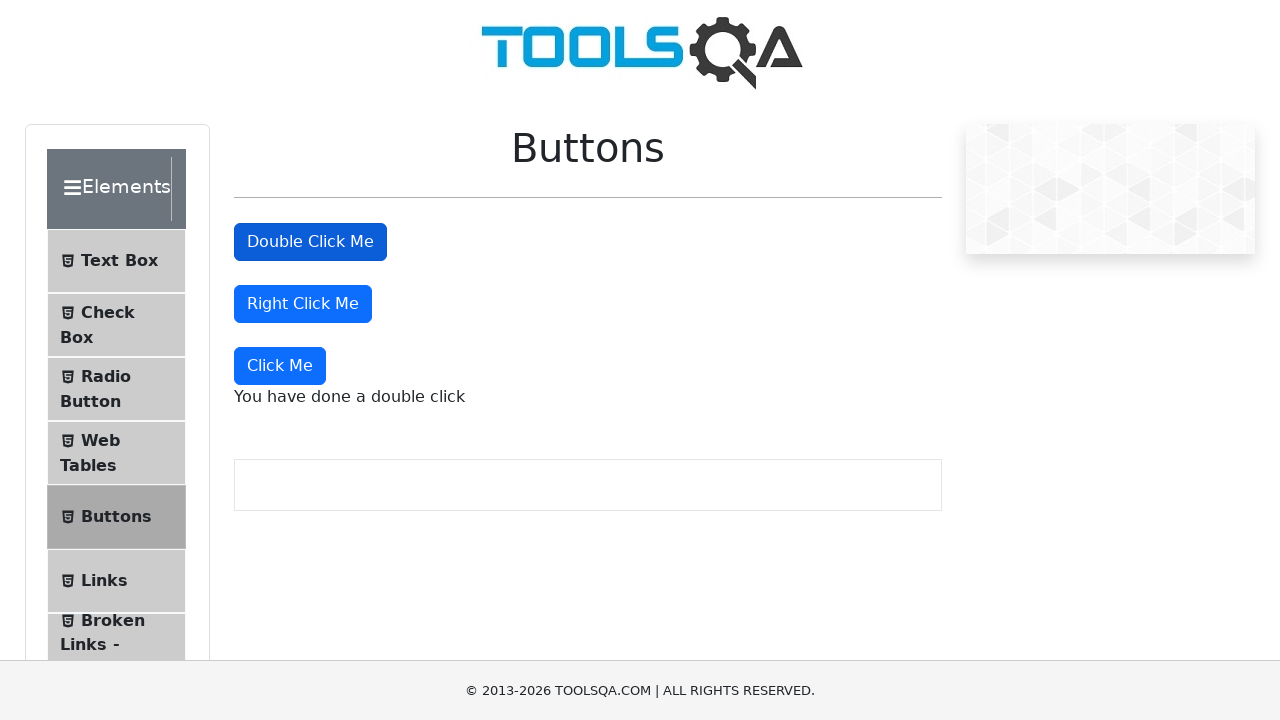

Verified double-click message contains expected text
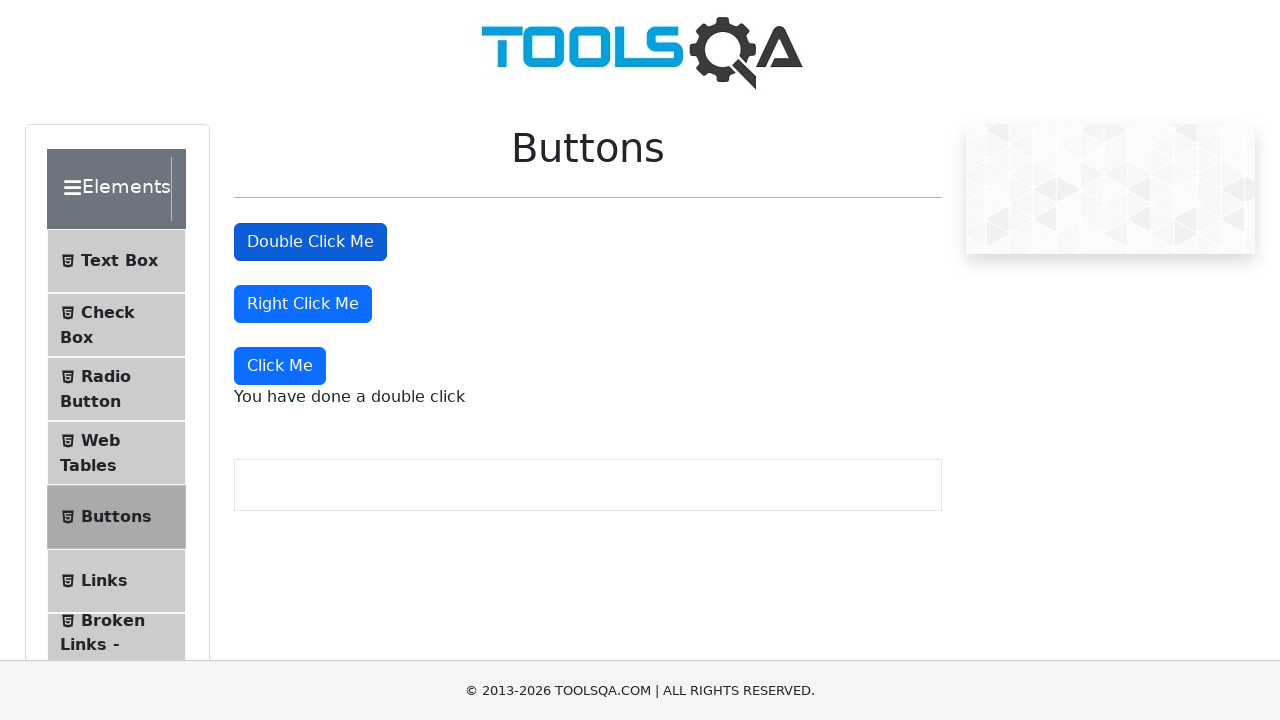

Right-clicked the third button at (303, 304) on button >> nth=2
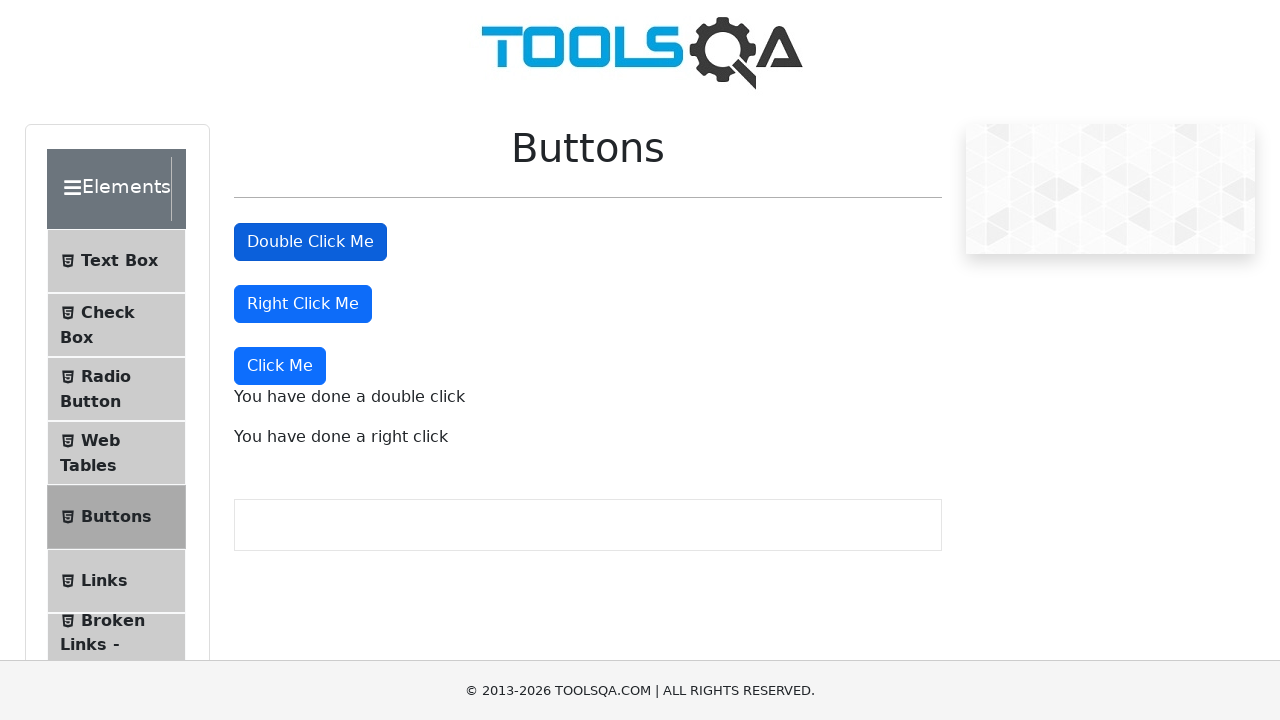

Retrieved right-click message text
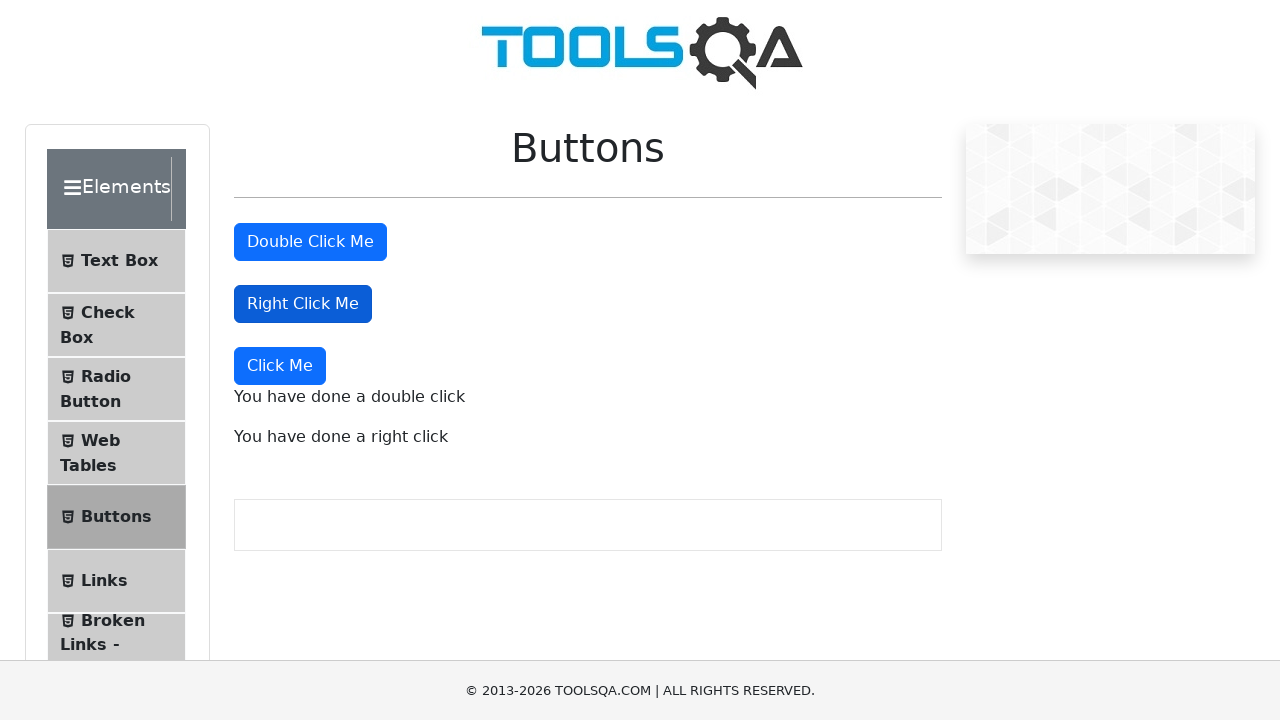

Verified right-click message contains expected text
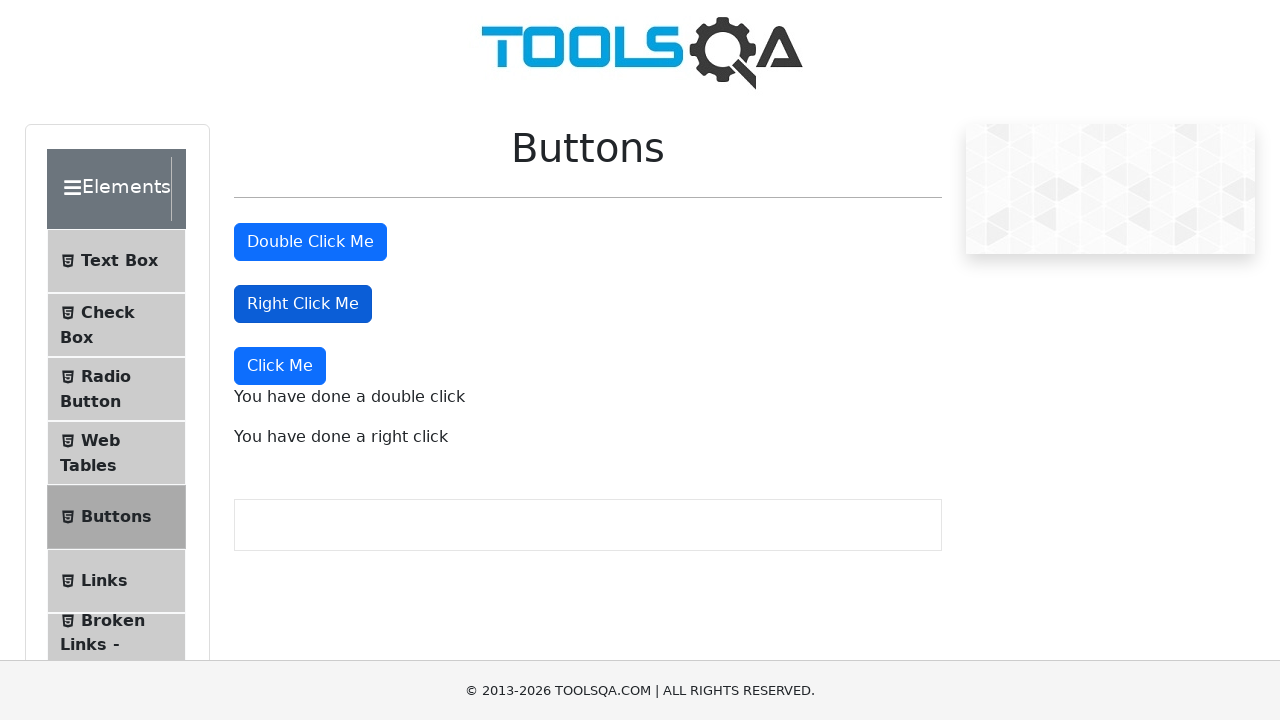

Clicked the fourth button (dynamic click) at (280, 366) on button >> nth=3
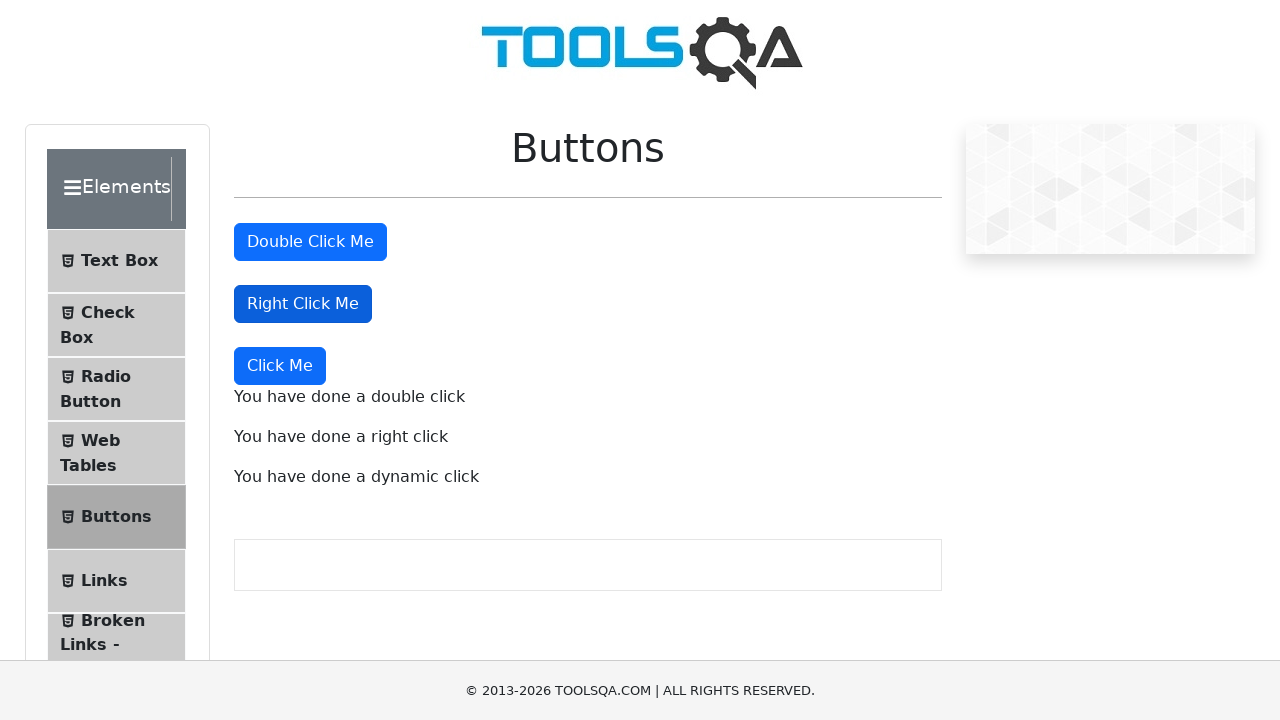

Retrieved dynamic click message text
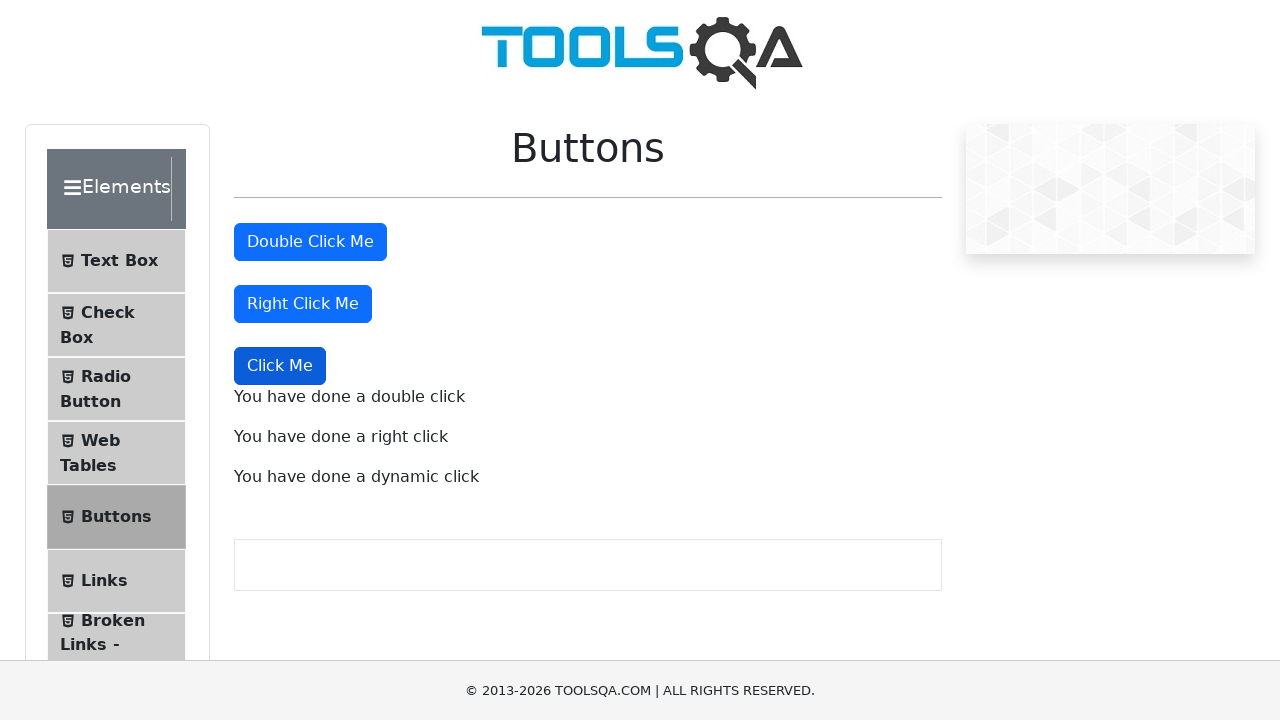

Verified dynamic click message contains expected text
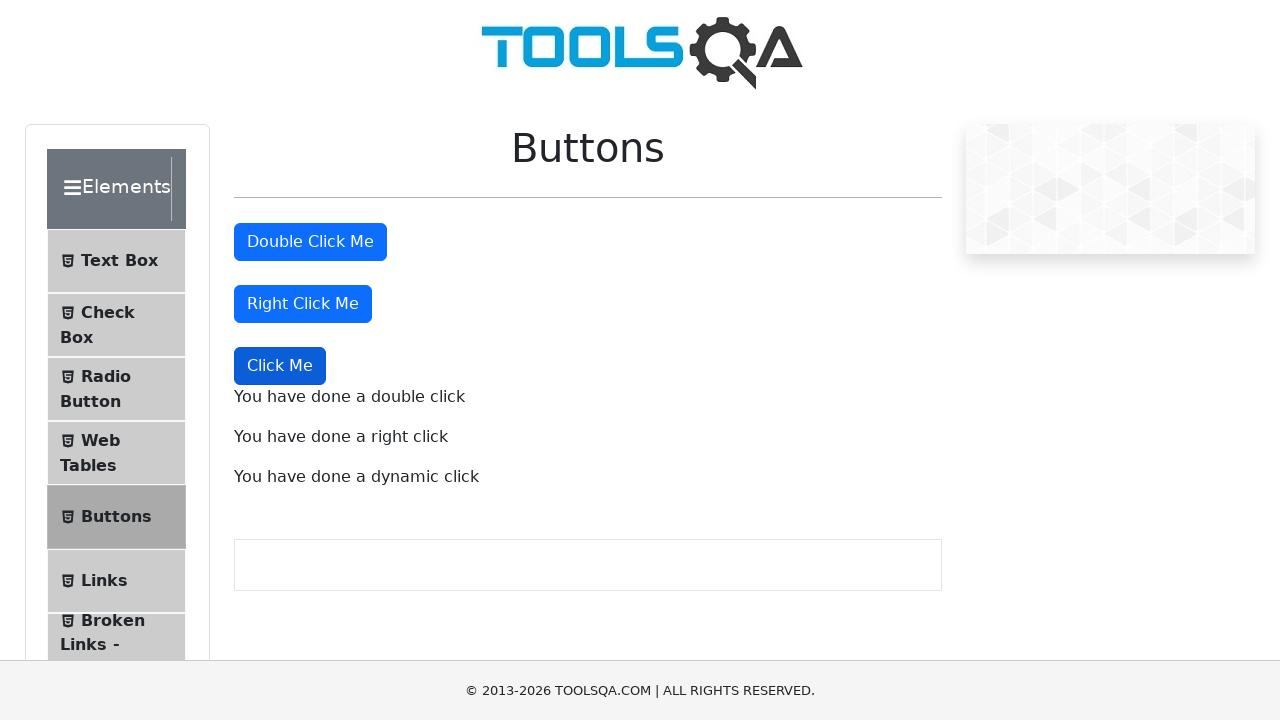

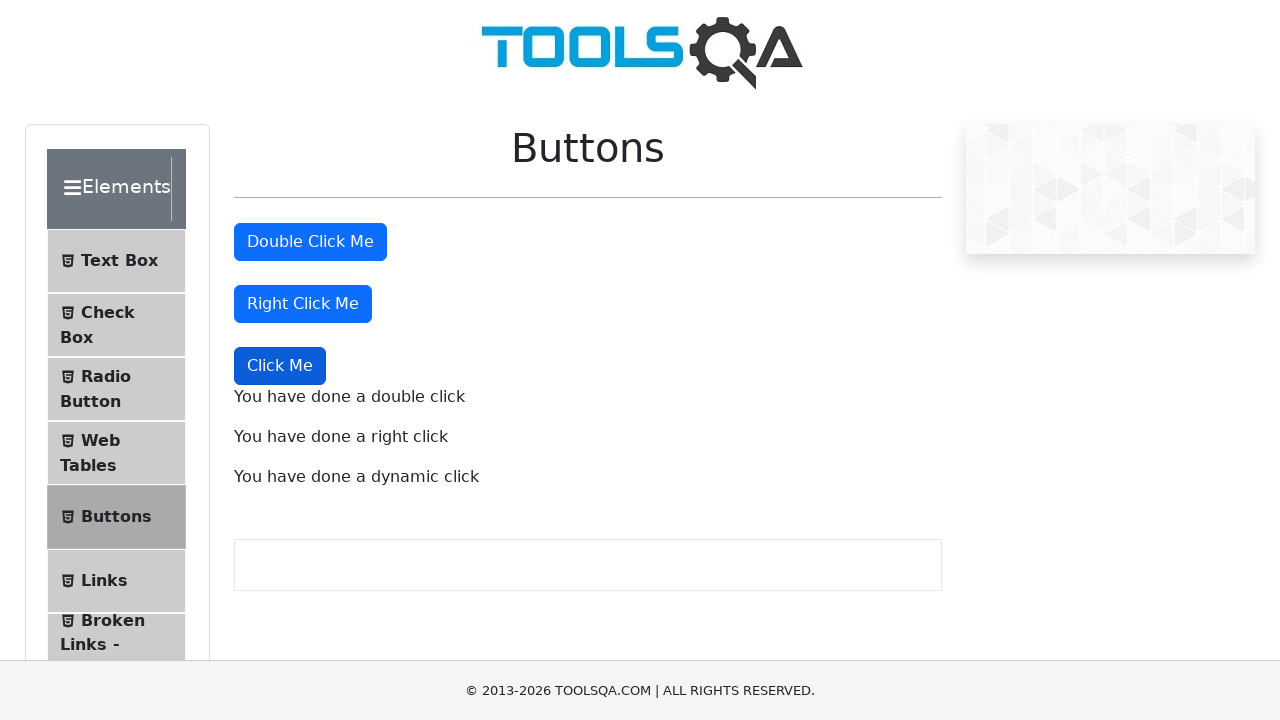